Tests opting out of A/B tests by adding an opt-out cookie before navigating to the A/B test page, then verifying the page displays "No A/B Test" heading.

Starting URL: http://the-internet.herokuapp.com

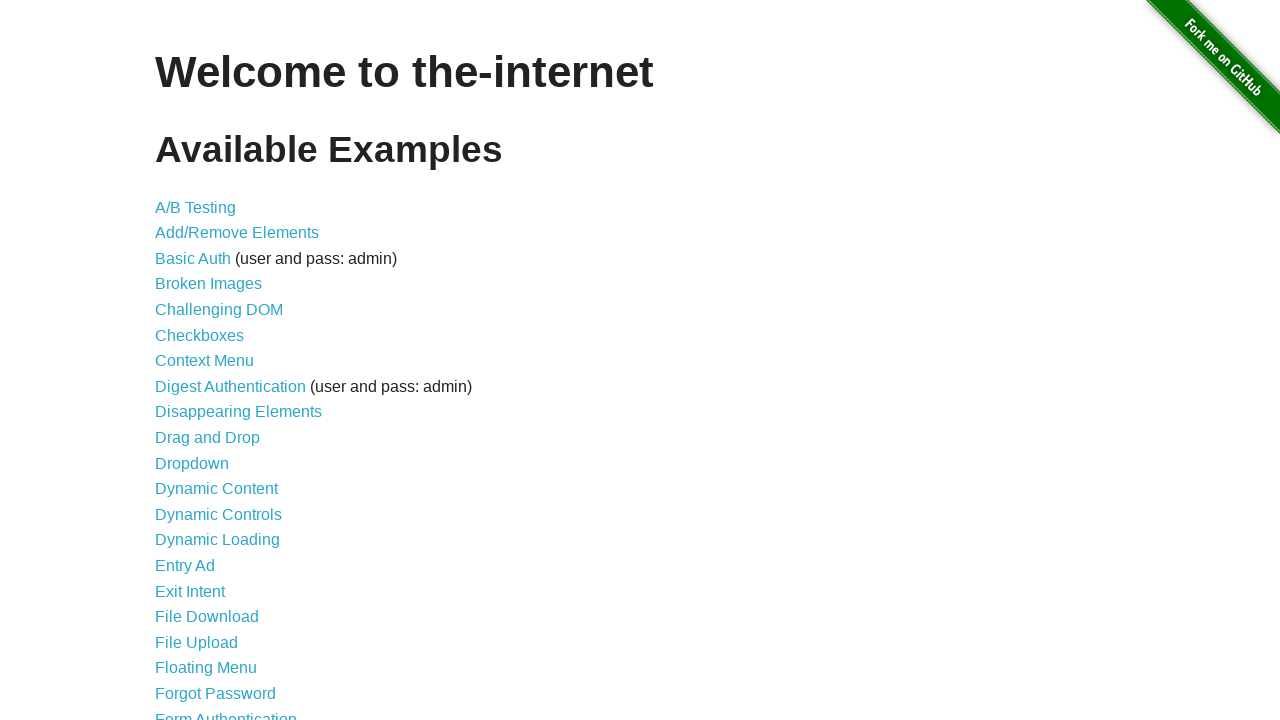

Added optimizelyOptOut cookie to opt out of A/B tests
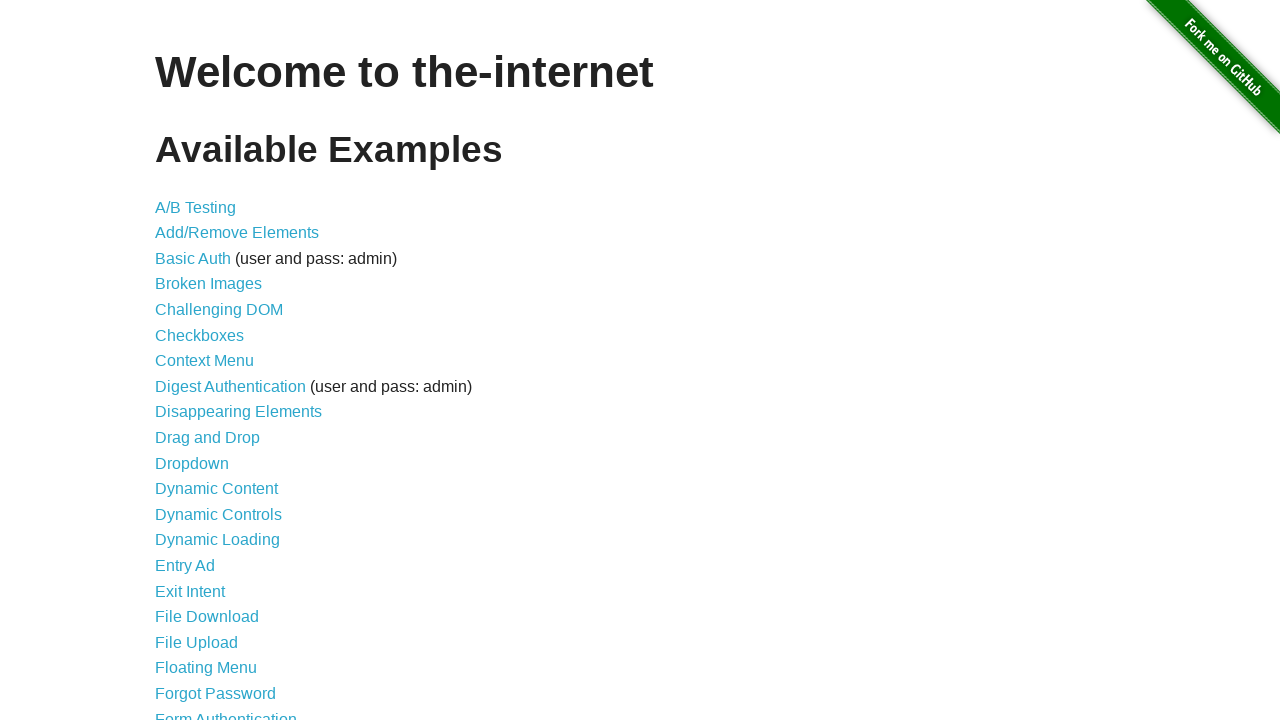

Navigated to A/B test page
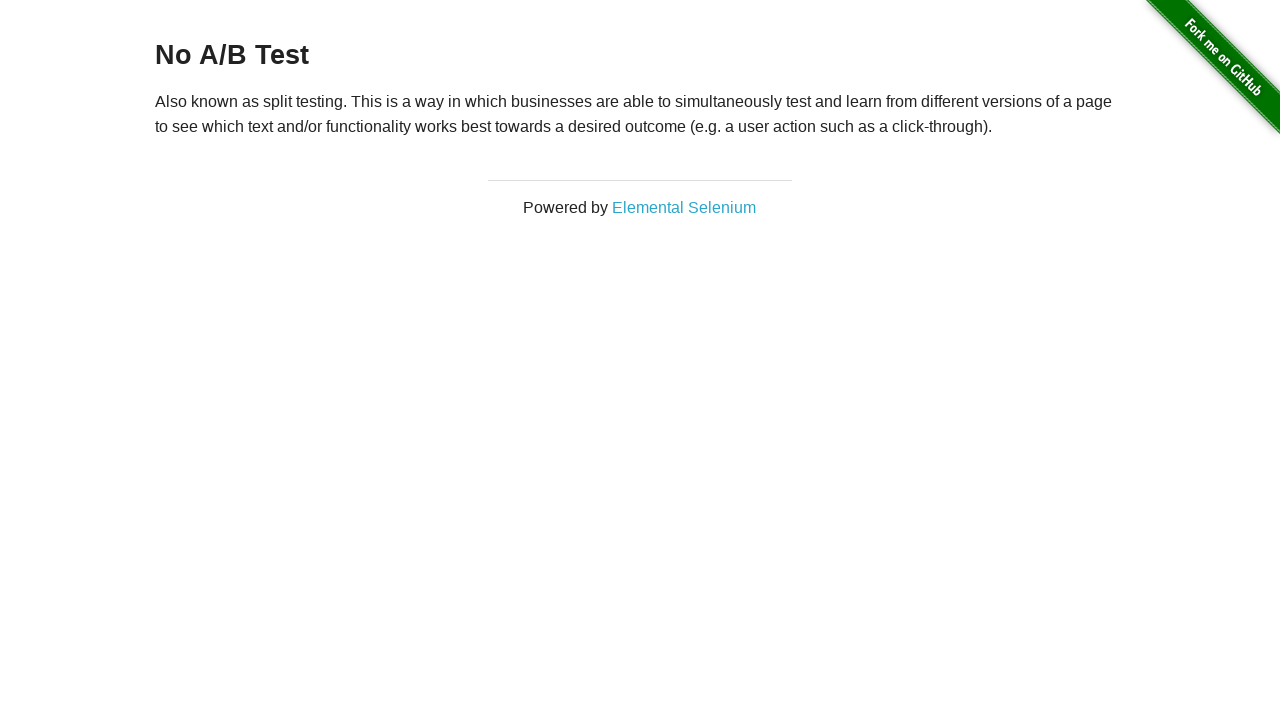

Retrieved heading text from page
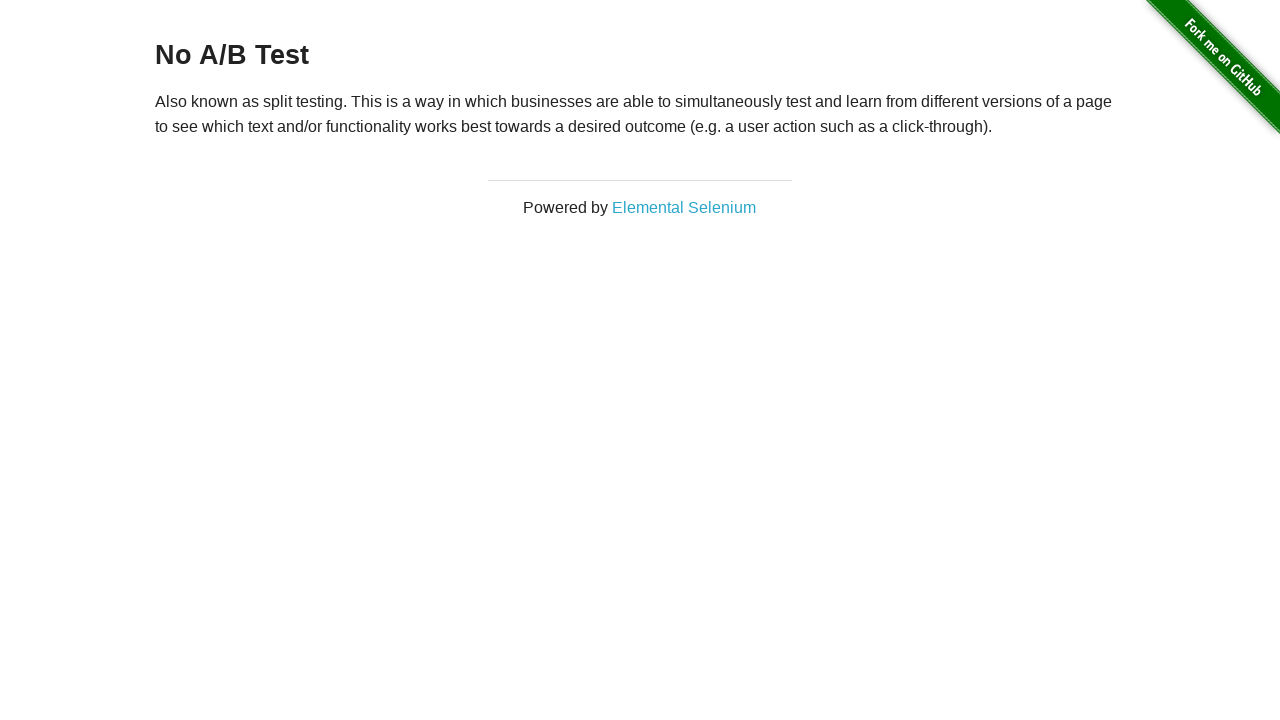

Verified heading starts with 'No A/B Test' - opt-out cookie successfully prevented A/B test assignment
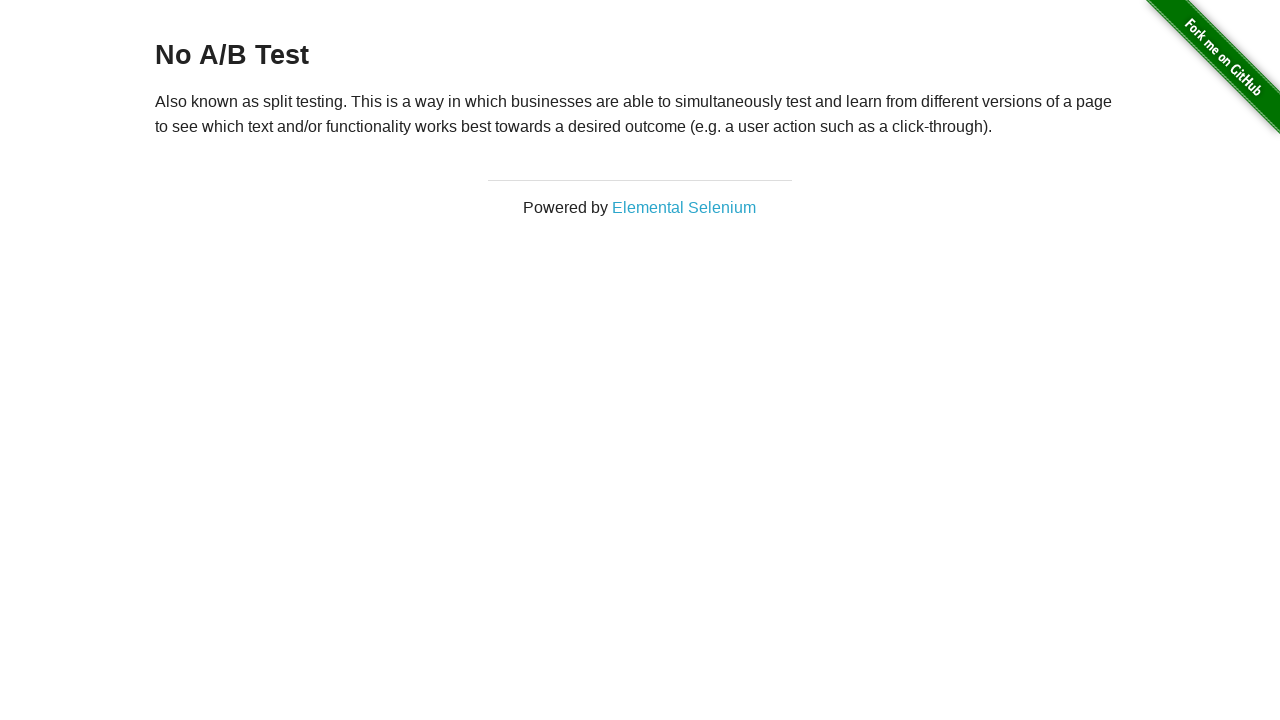

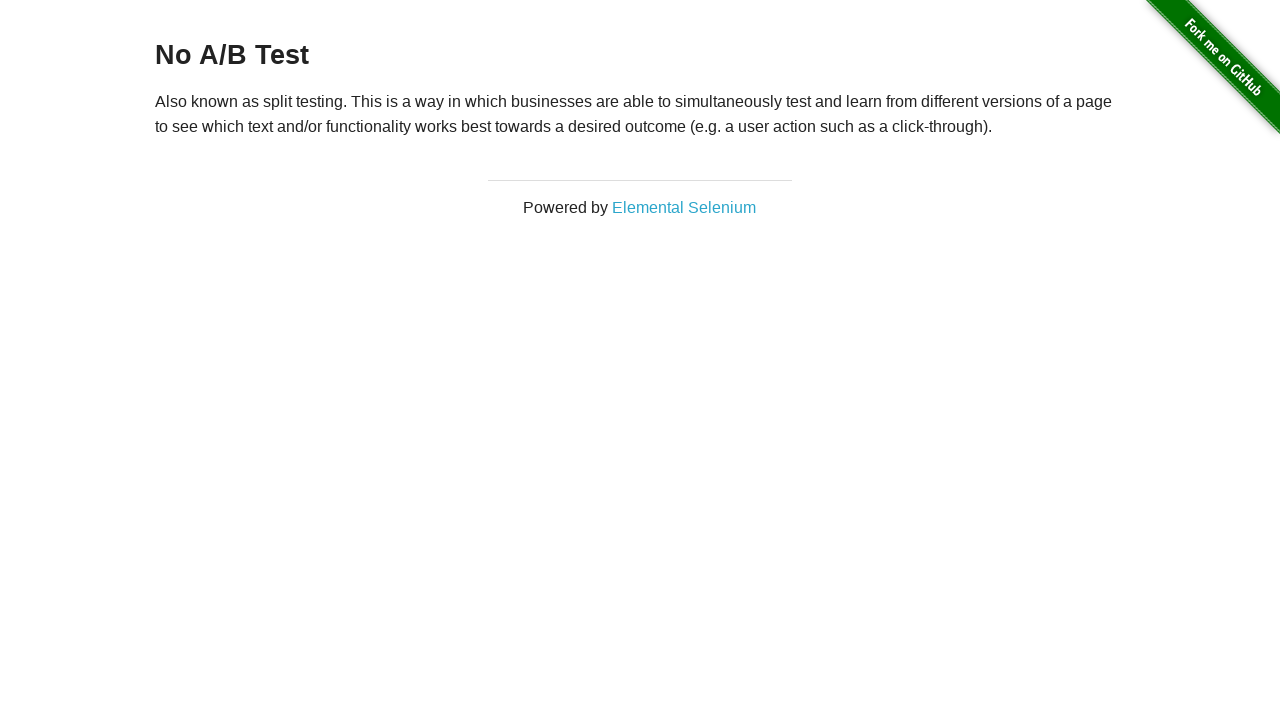